Tests JavaScript alert functionality by clicking on the Textbox alert tab, triggering an alert with a button click, and interacting with the alert dialog.

Starting URL: http://demo.automationtesting.in/Alerts.html

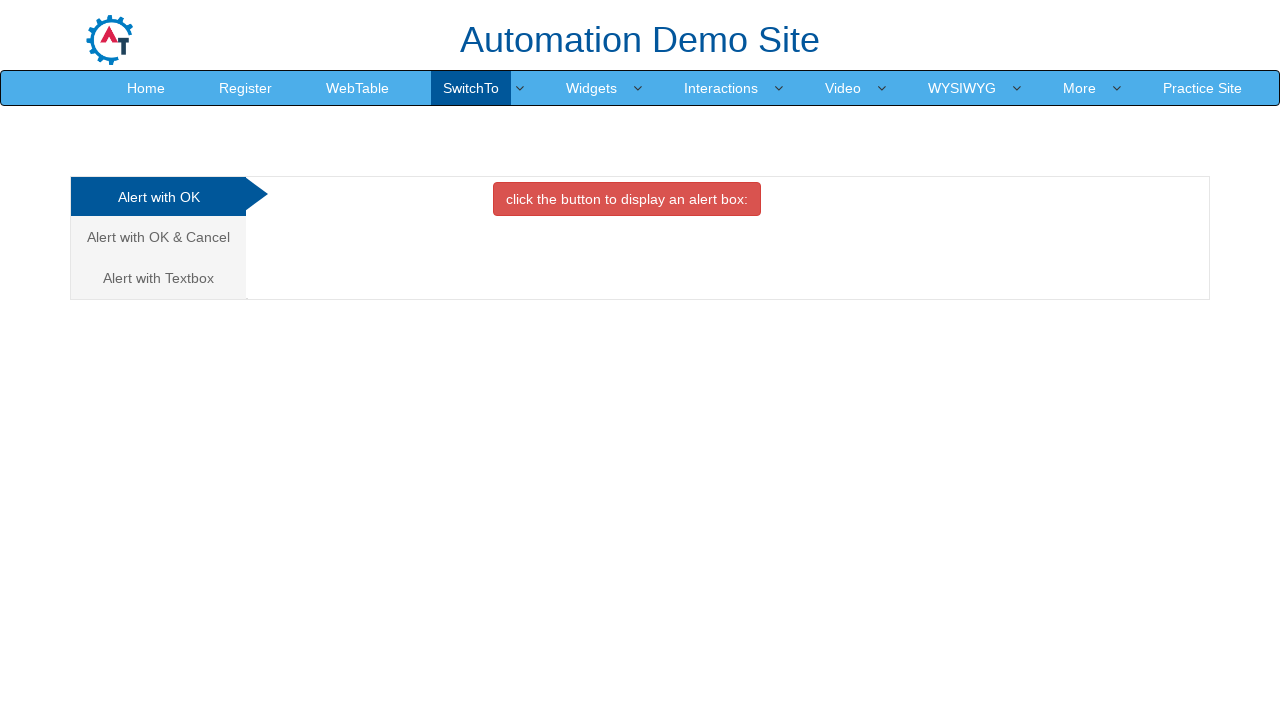

Set viewport size to 1920x1080
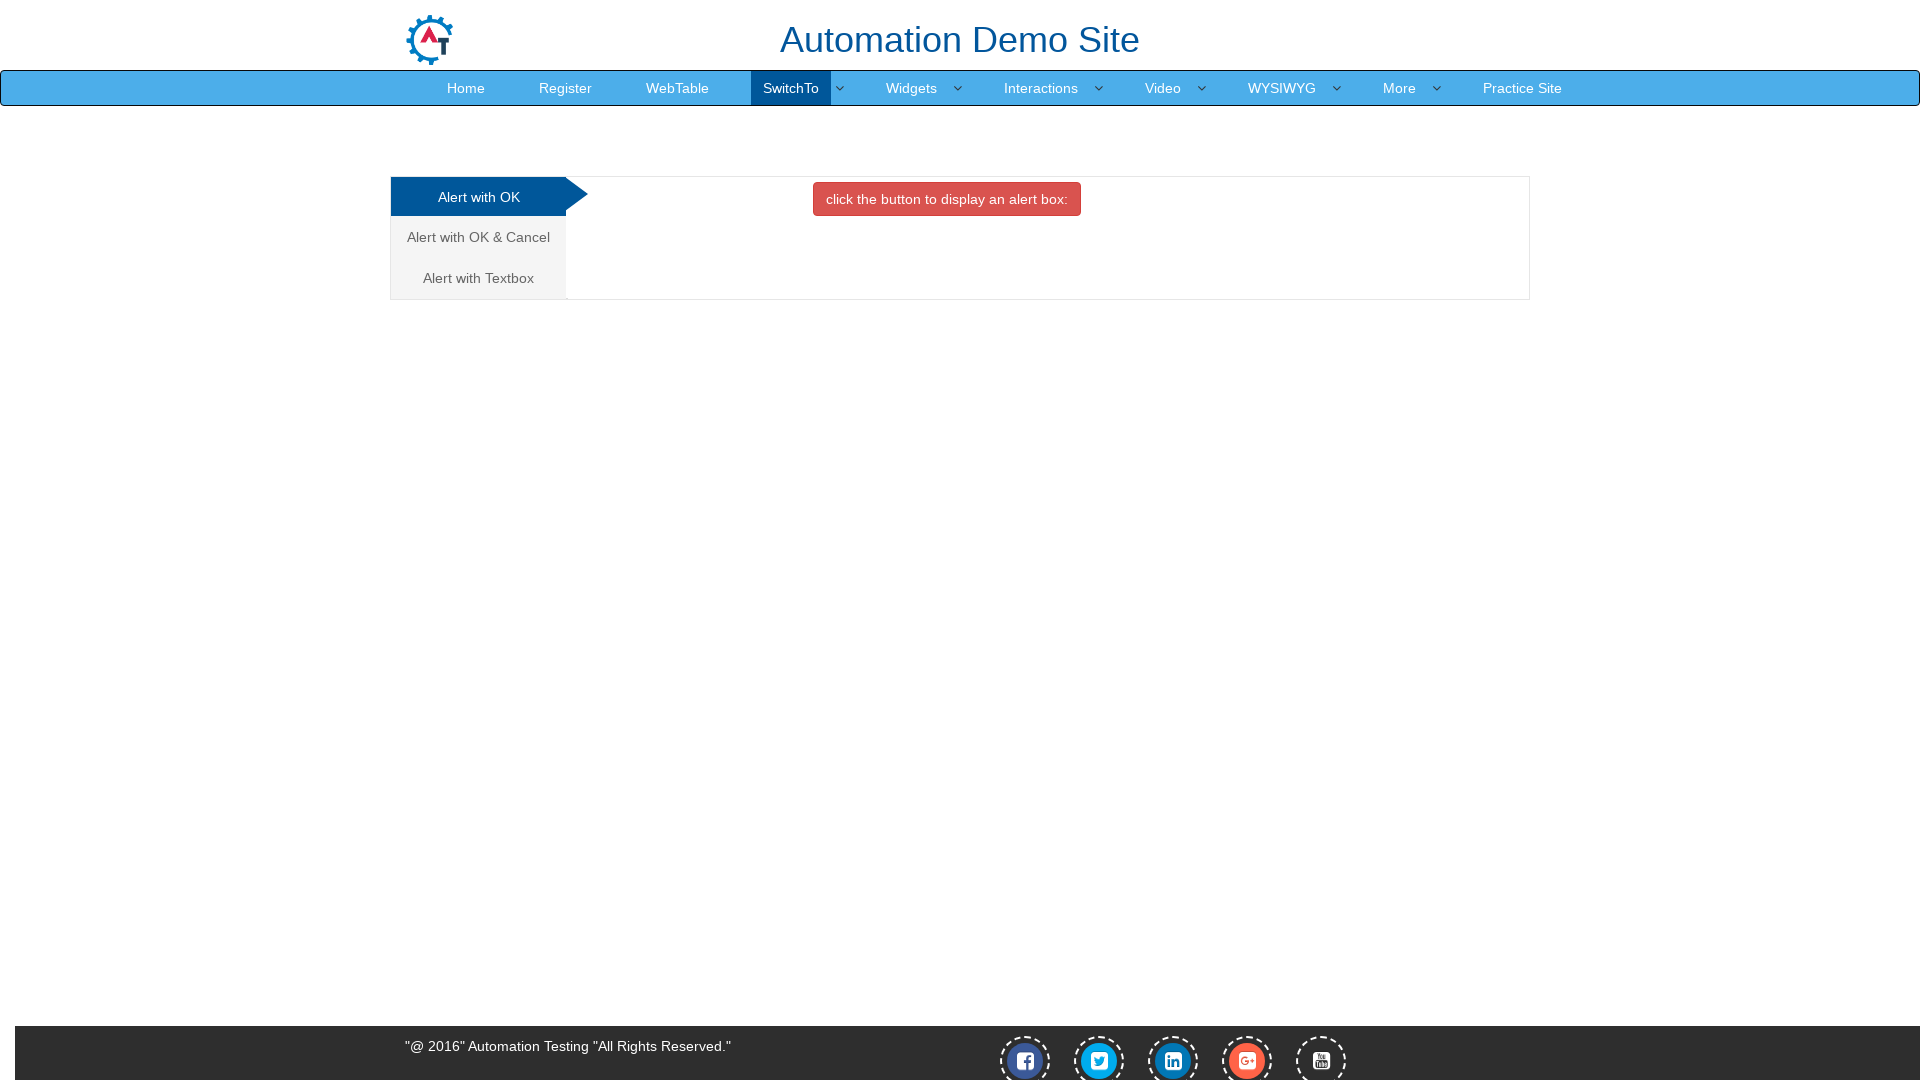

Clicked on the 'Alert with text box' tab at (478, 278) on a[href='#Textbox']
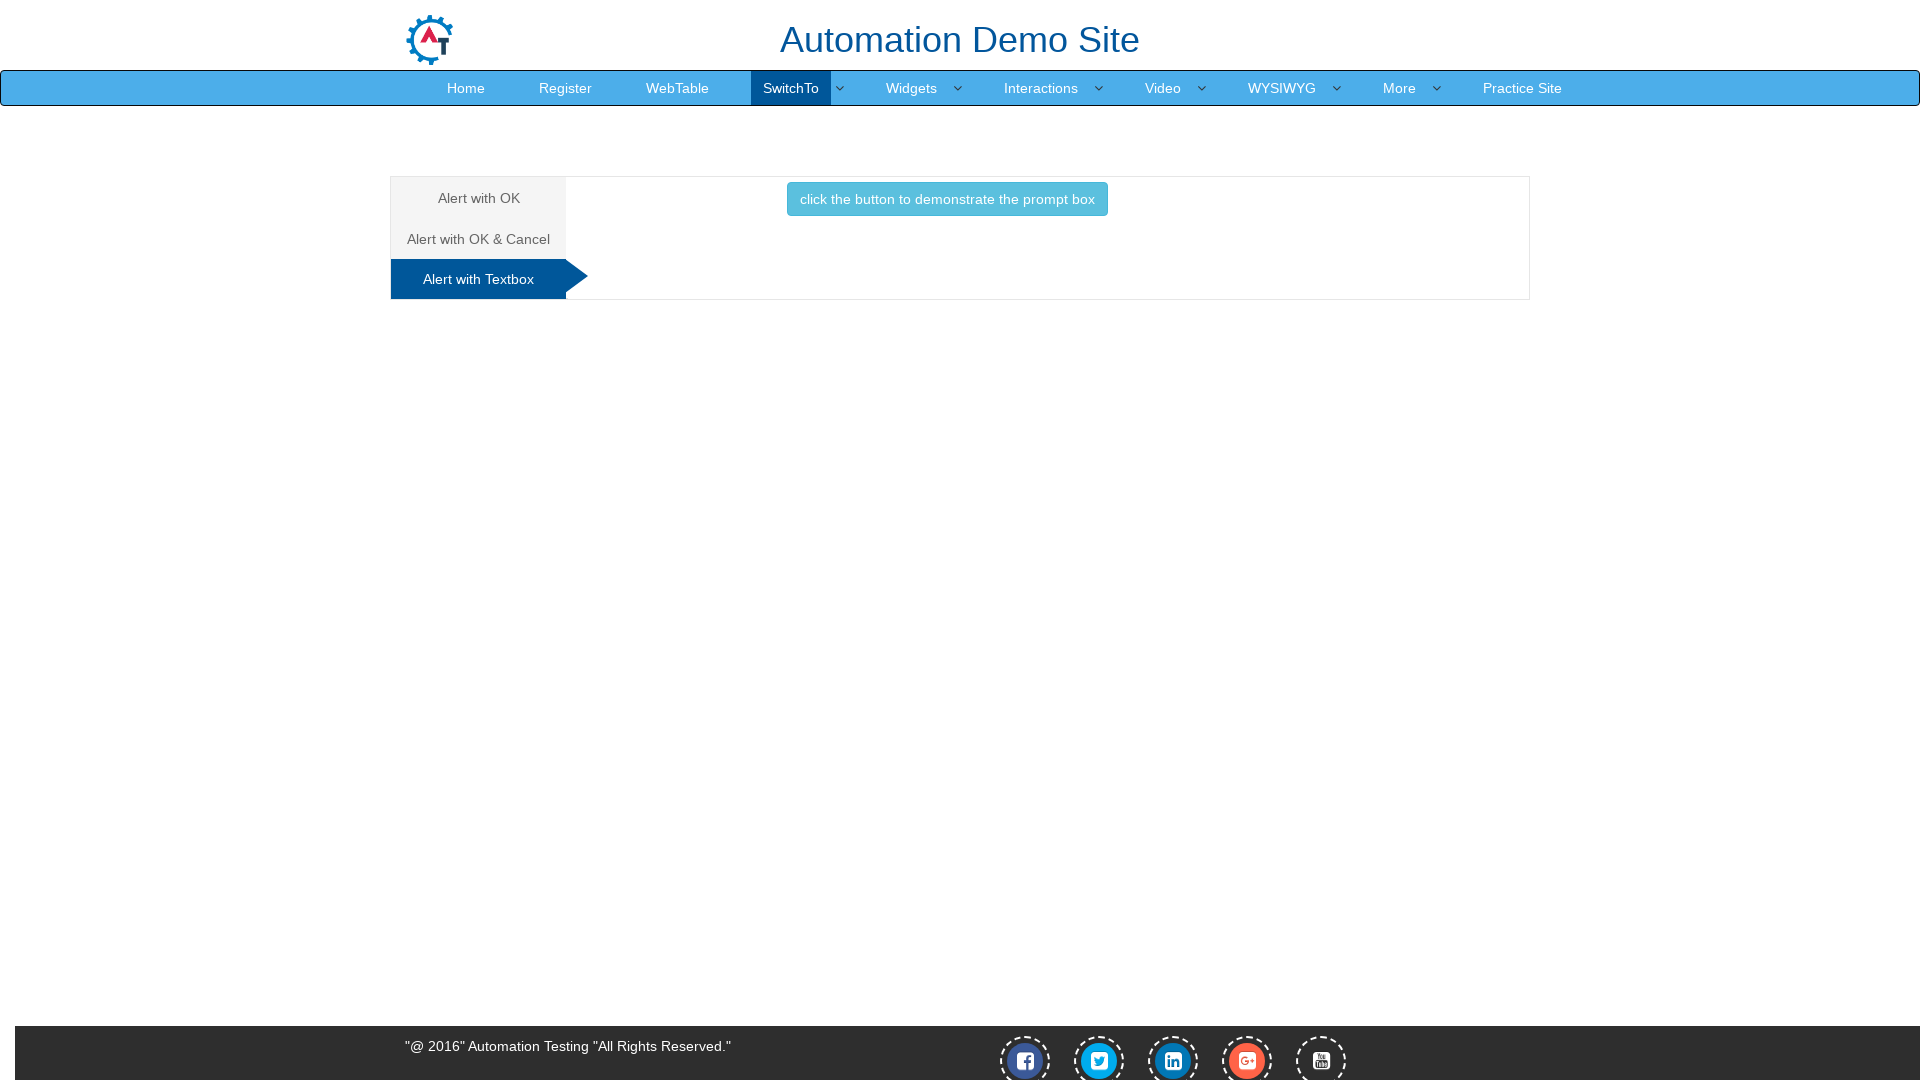

Waited for tab content to be visible
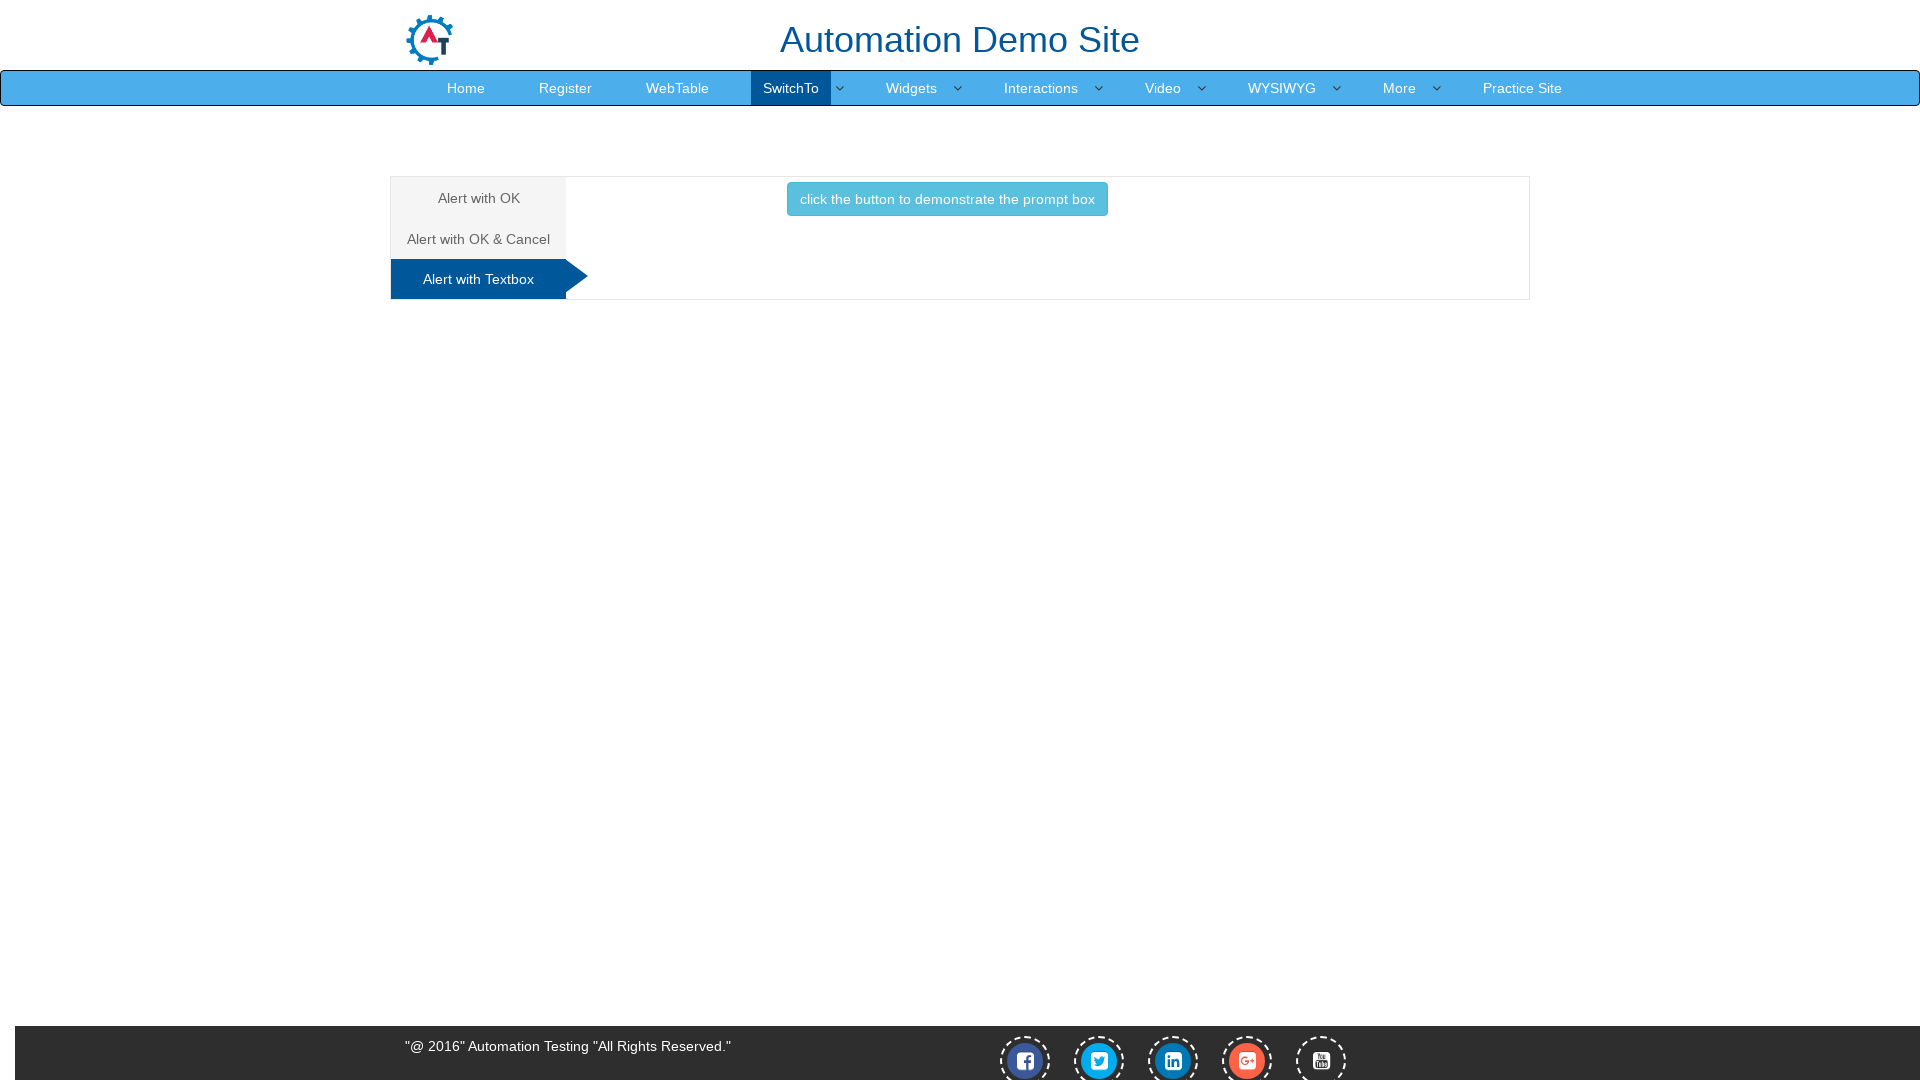

Clicked button to trigger the alert dialog at (947, 199) on button.btn.btn-info
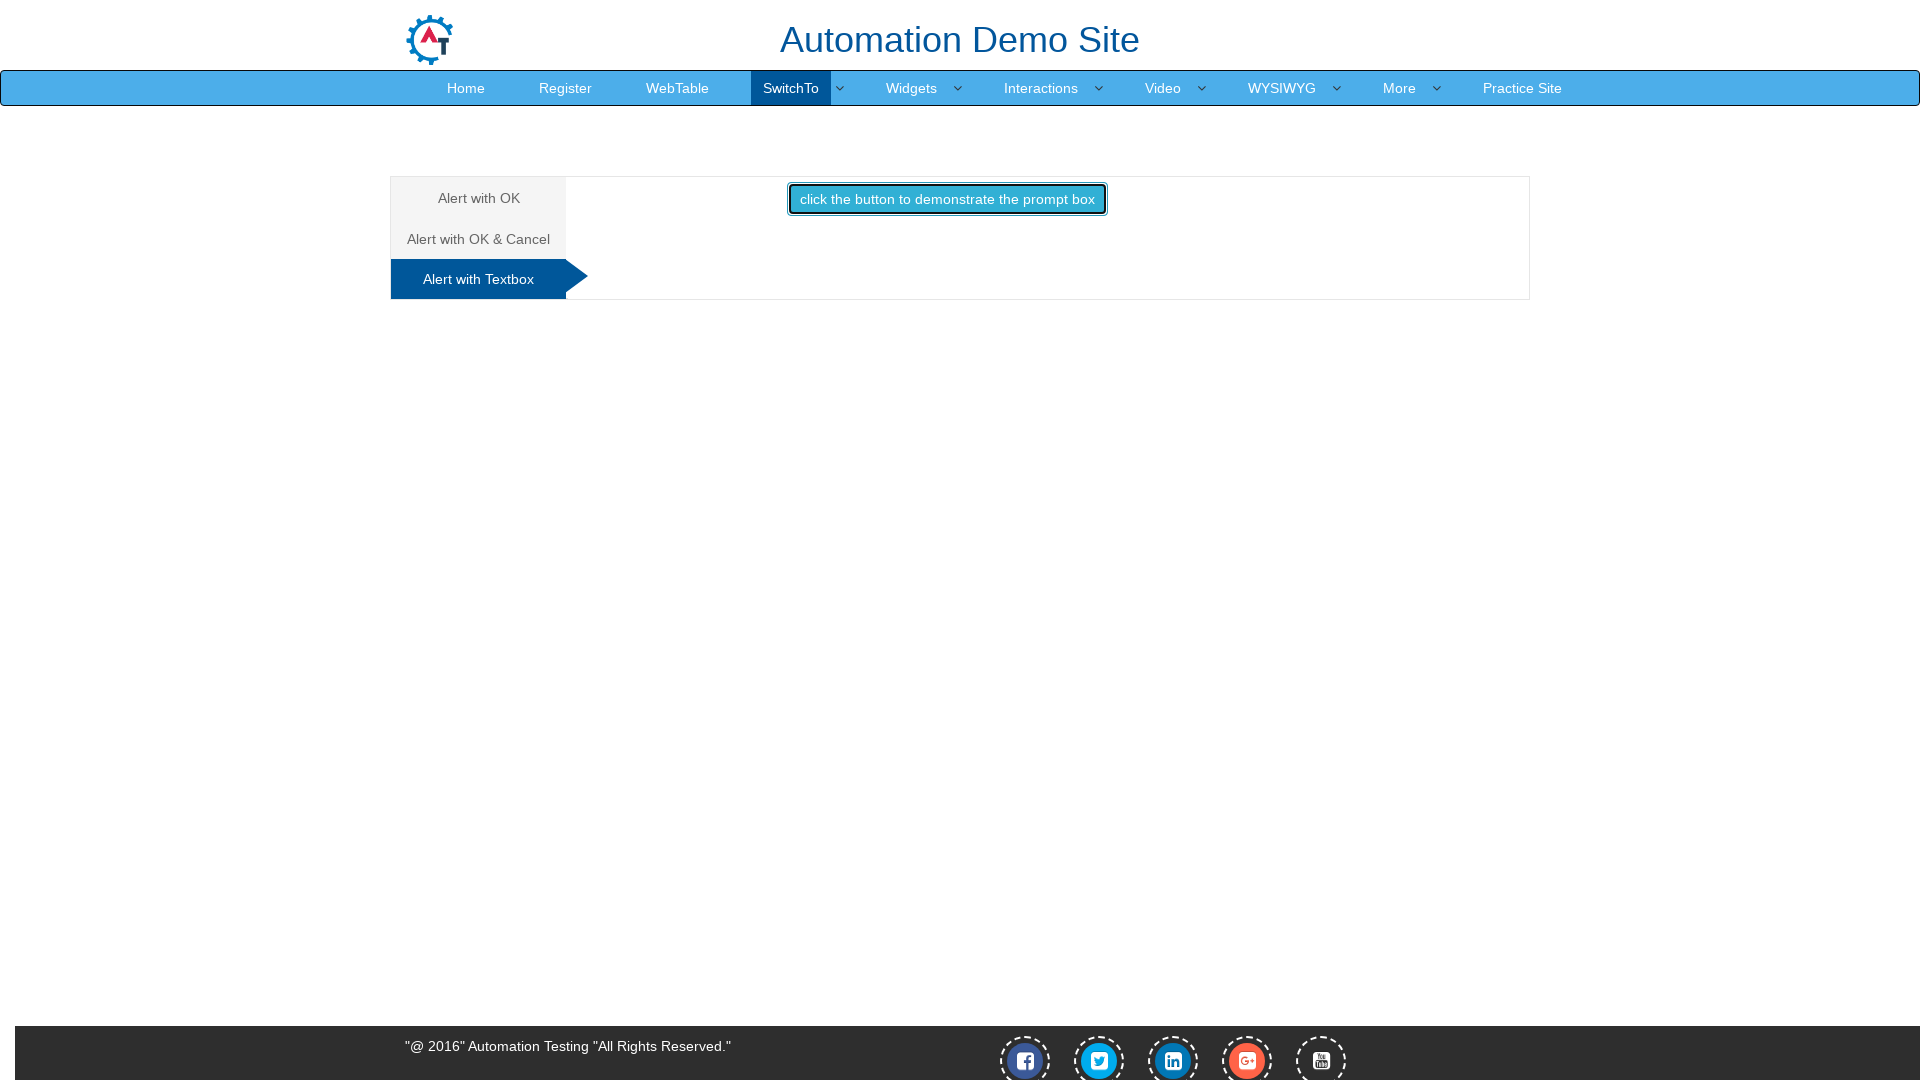

Set up dialog handler to accept alert
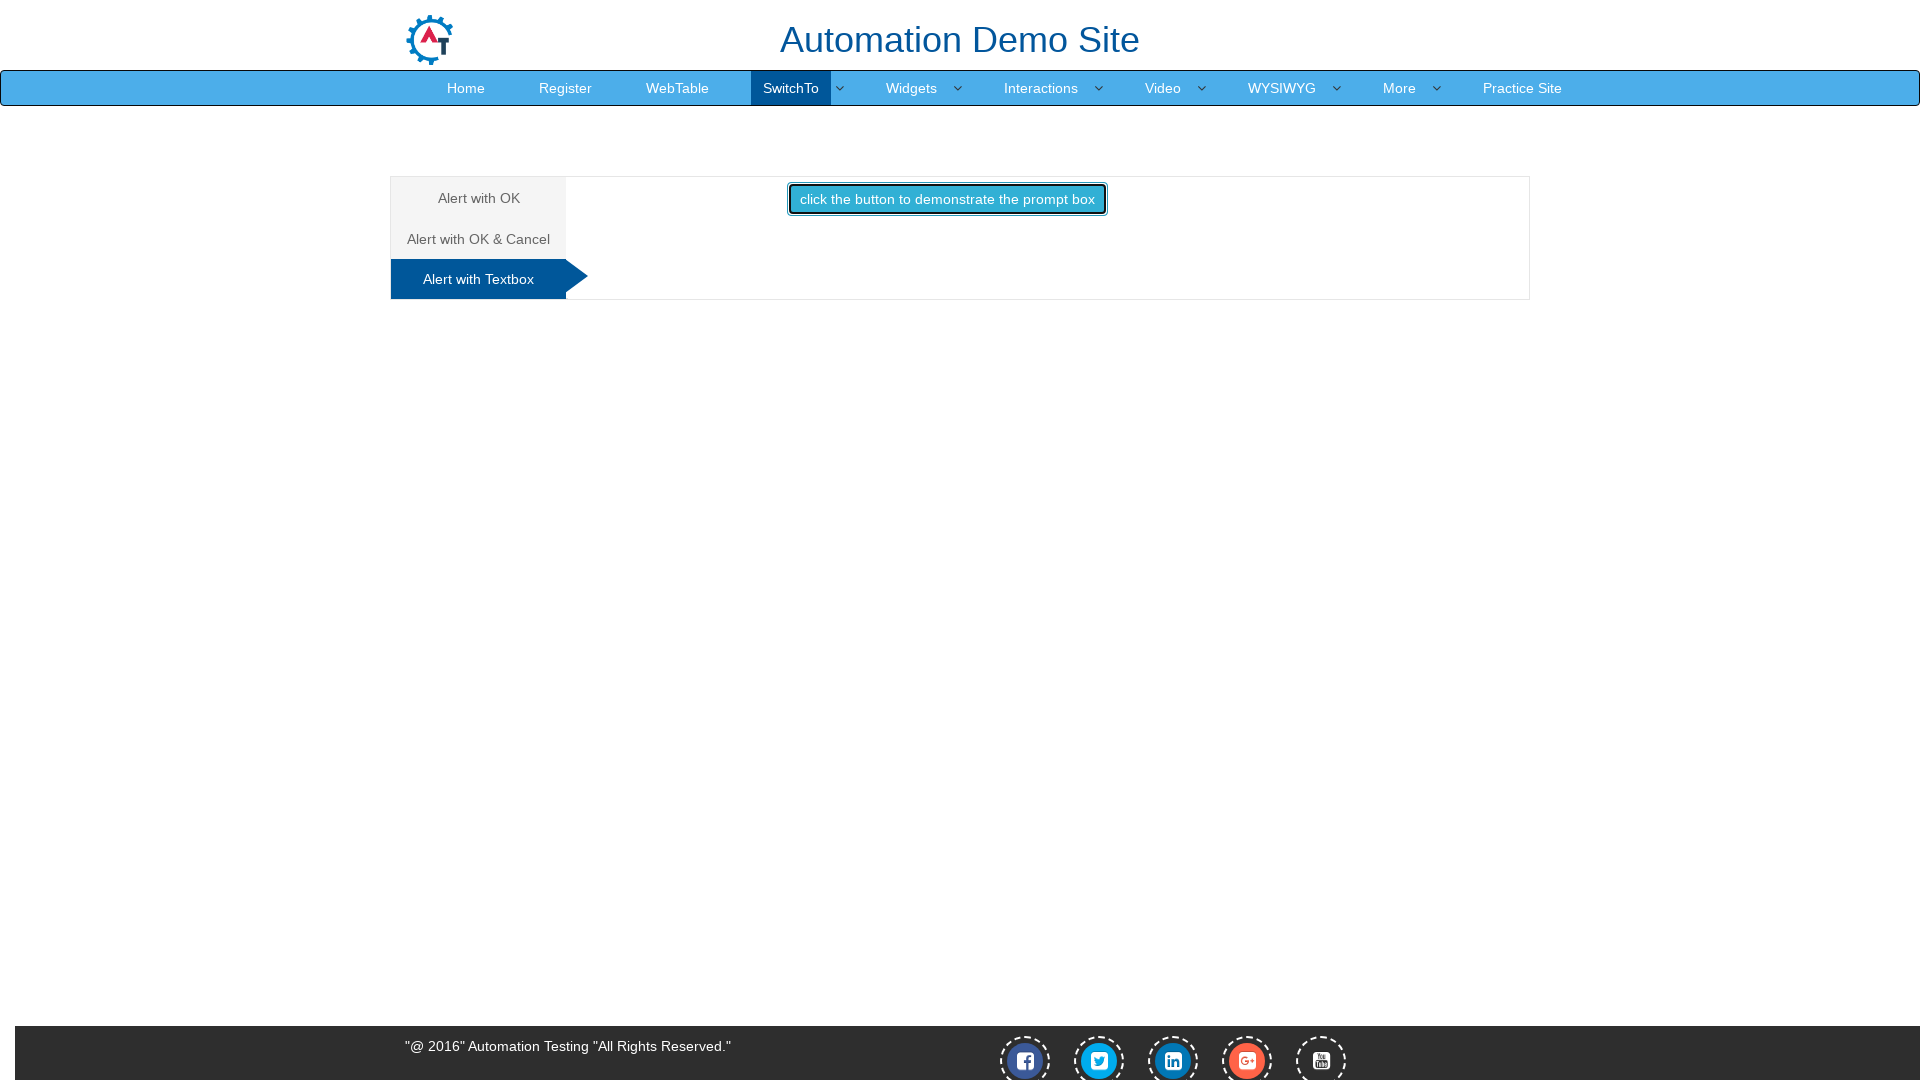

Waited for alert interaction to complete
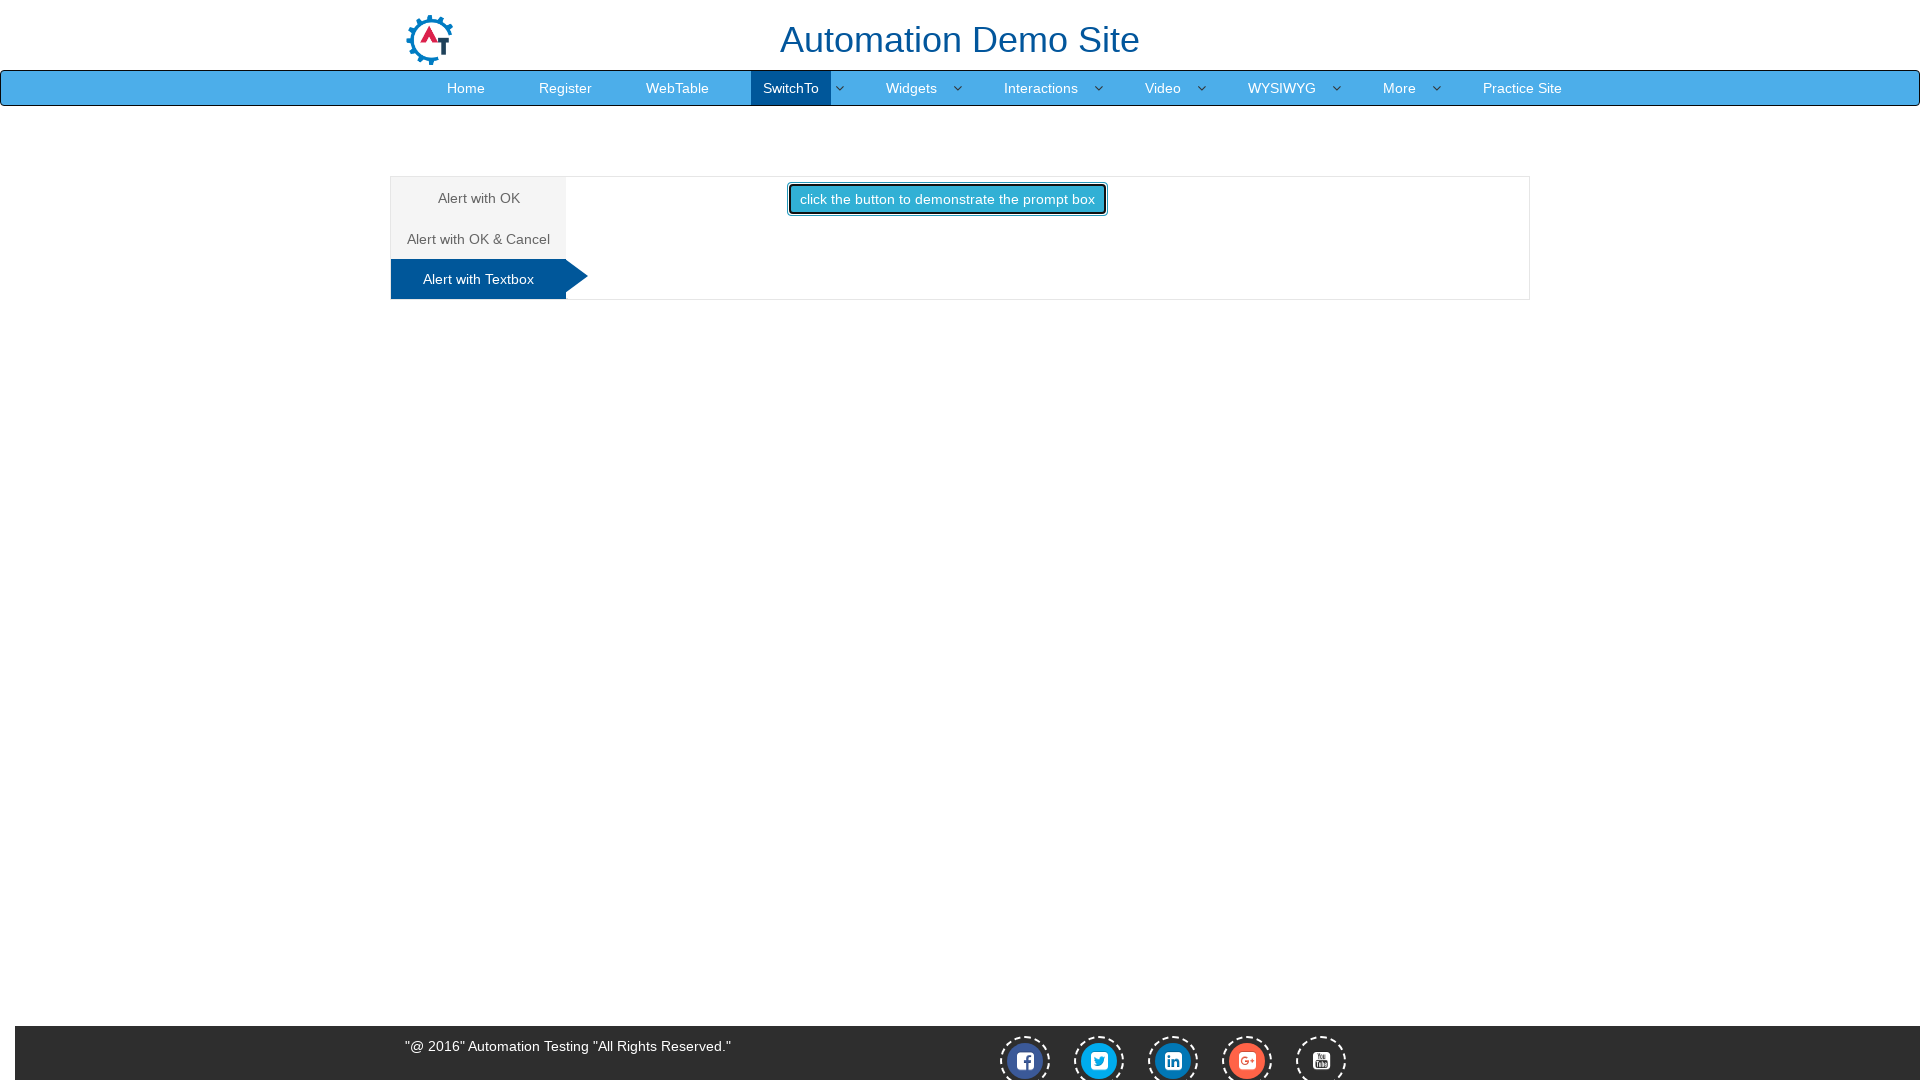

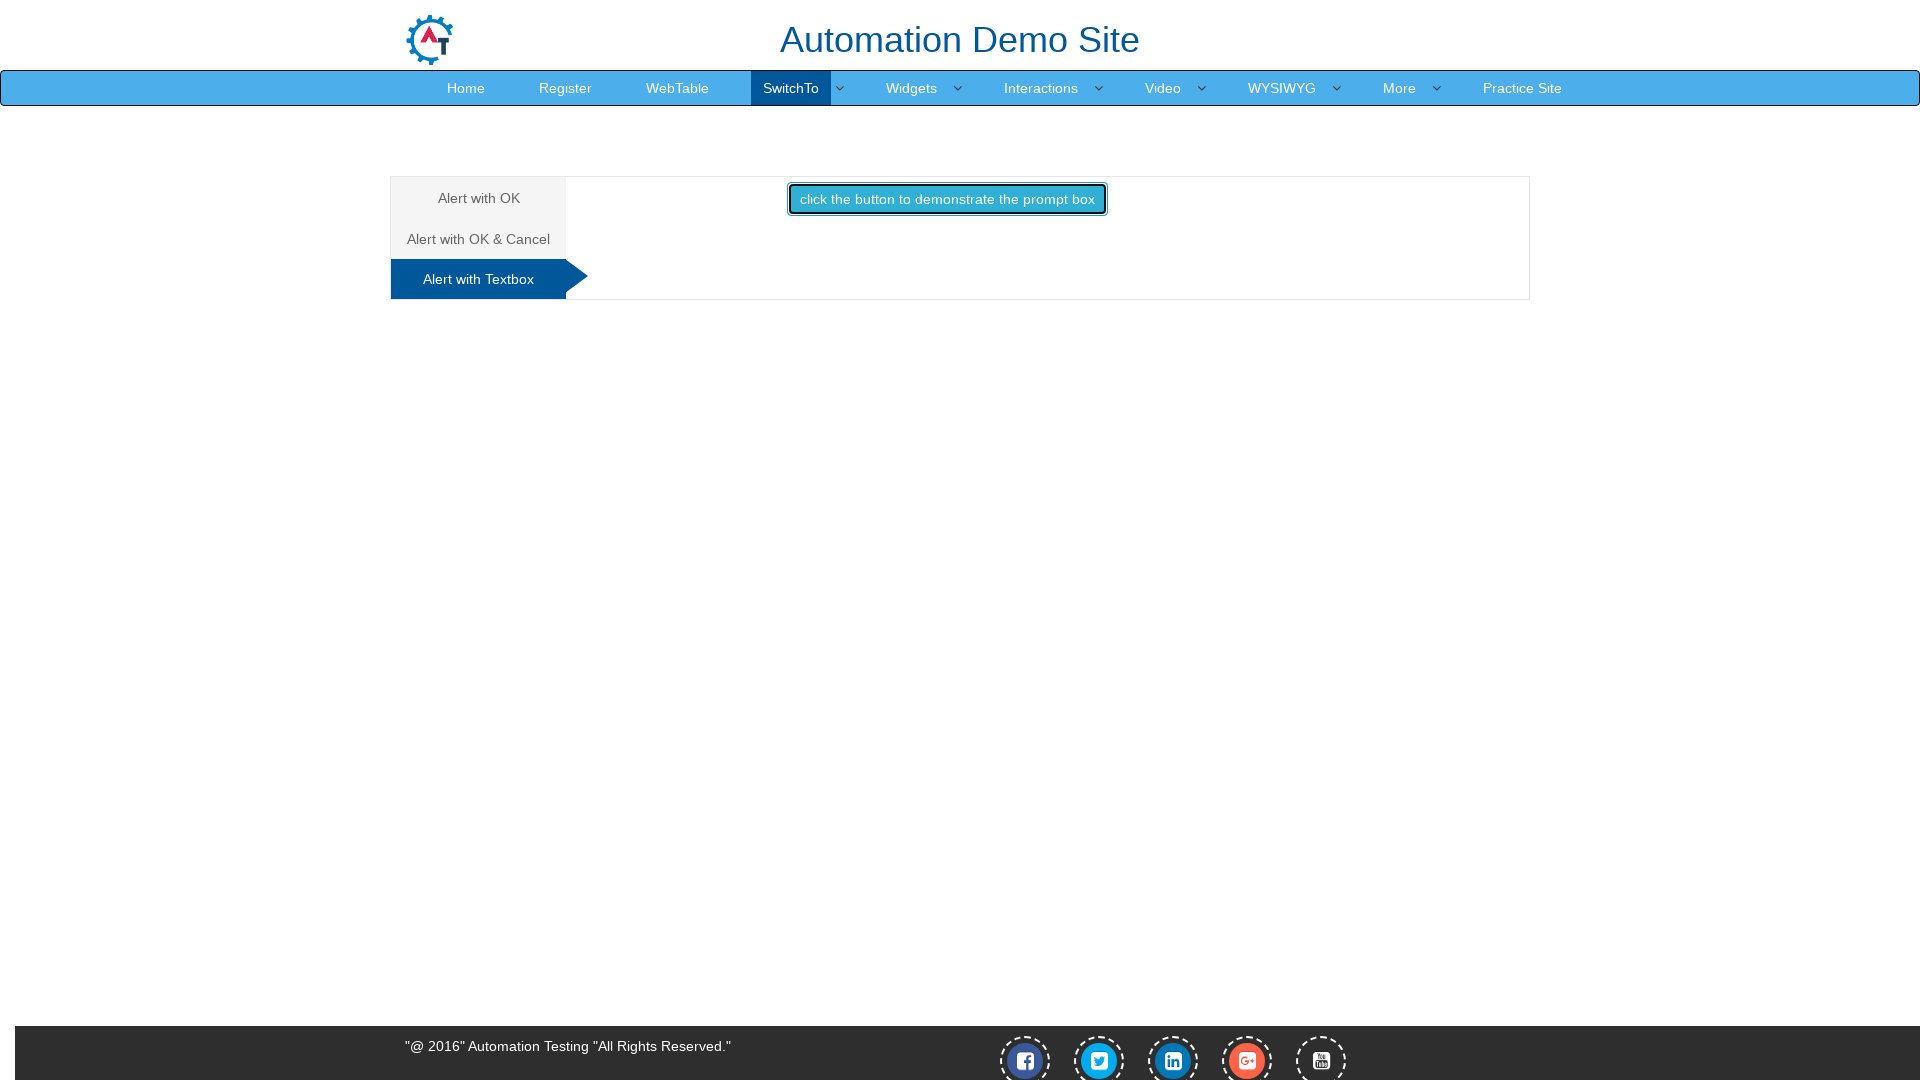